Tests the SpiceJet signup flow by clicking the Signup button, switching to the new window, and filling out the registration form with personal details including title, first name, last name, and date of birth.

Starting URL: https://www.spicejet.com/

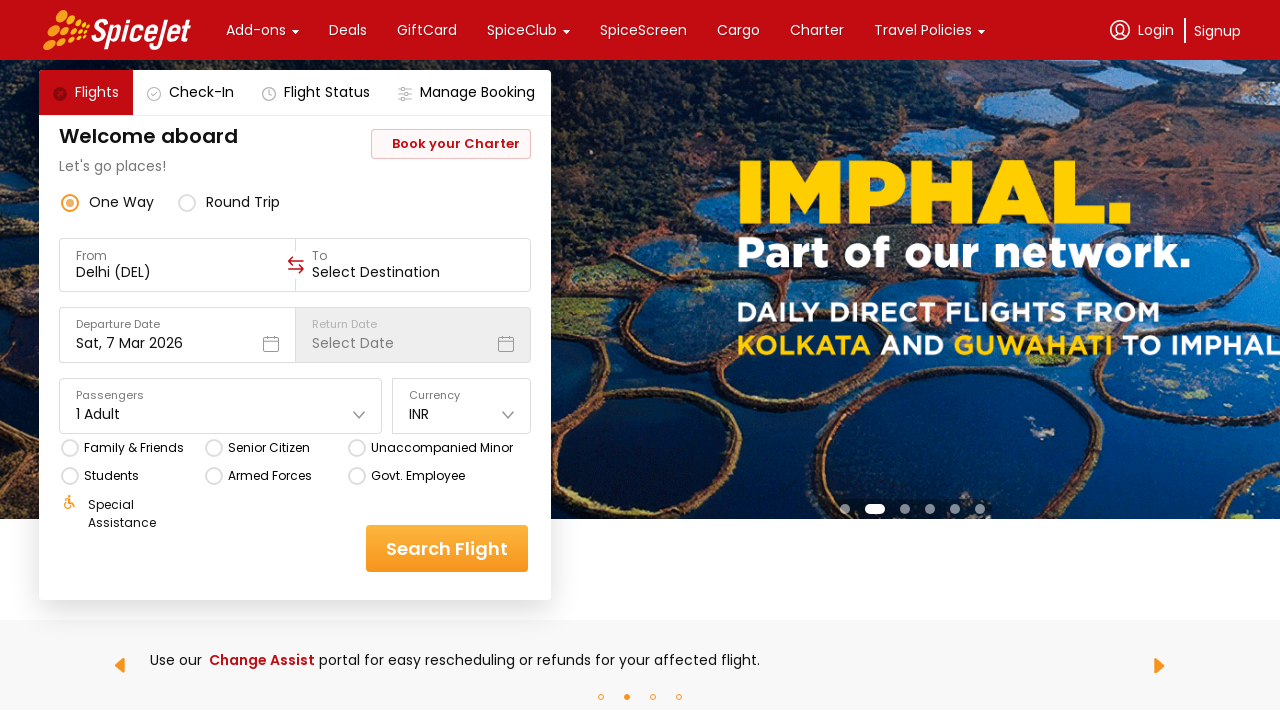

Waited for Signup button to appear
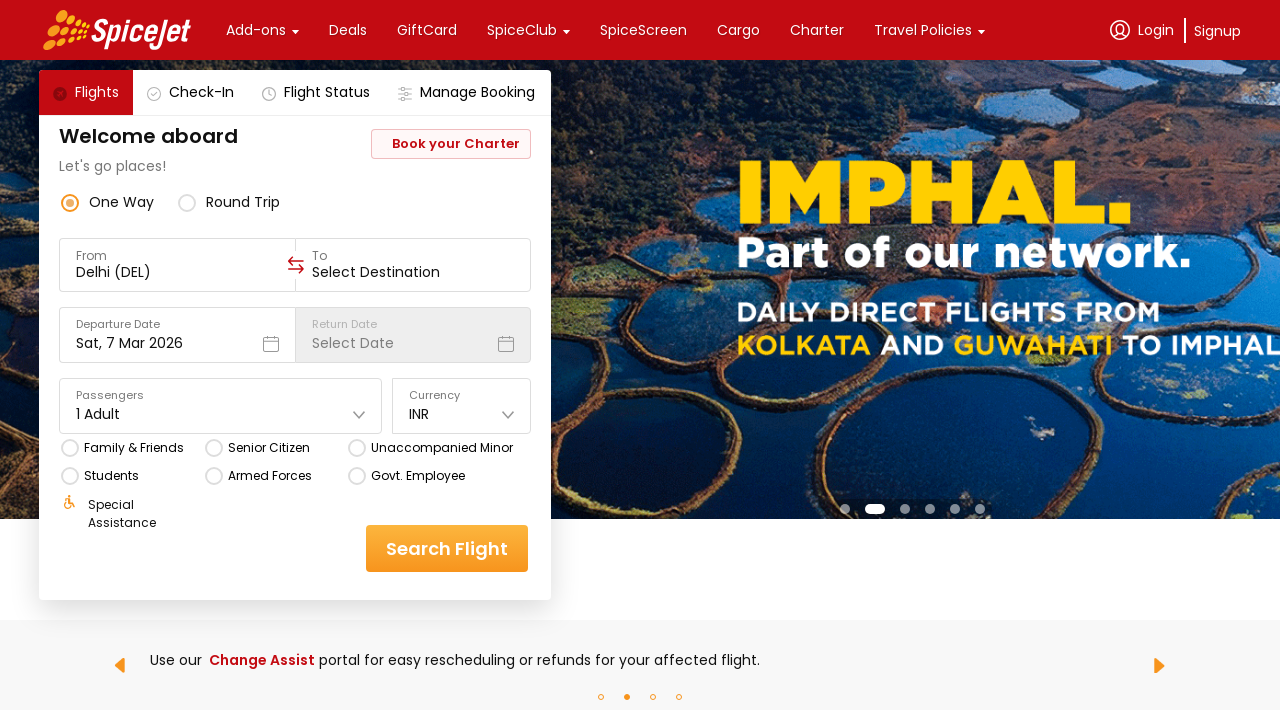

Clicked Signup button at (1218, 30) on xpath=//div[text()='Signup']
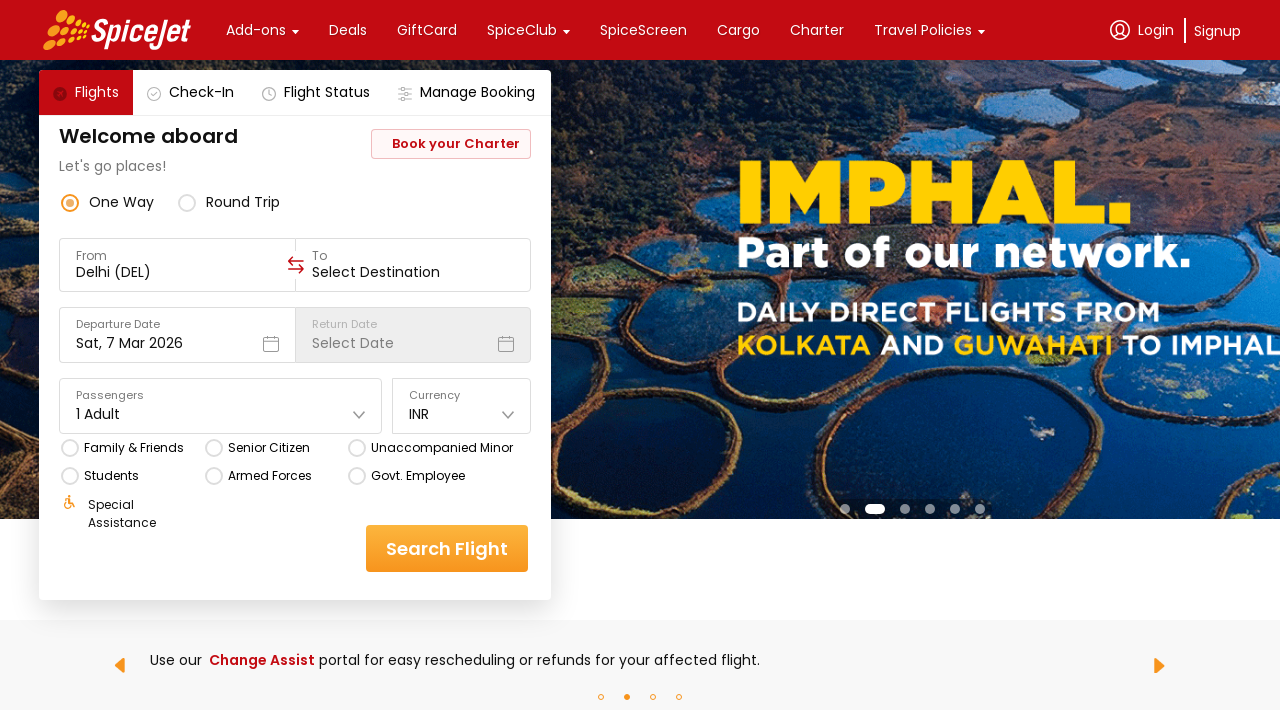

Captured new signup window/popup
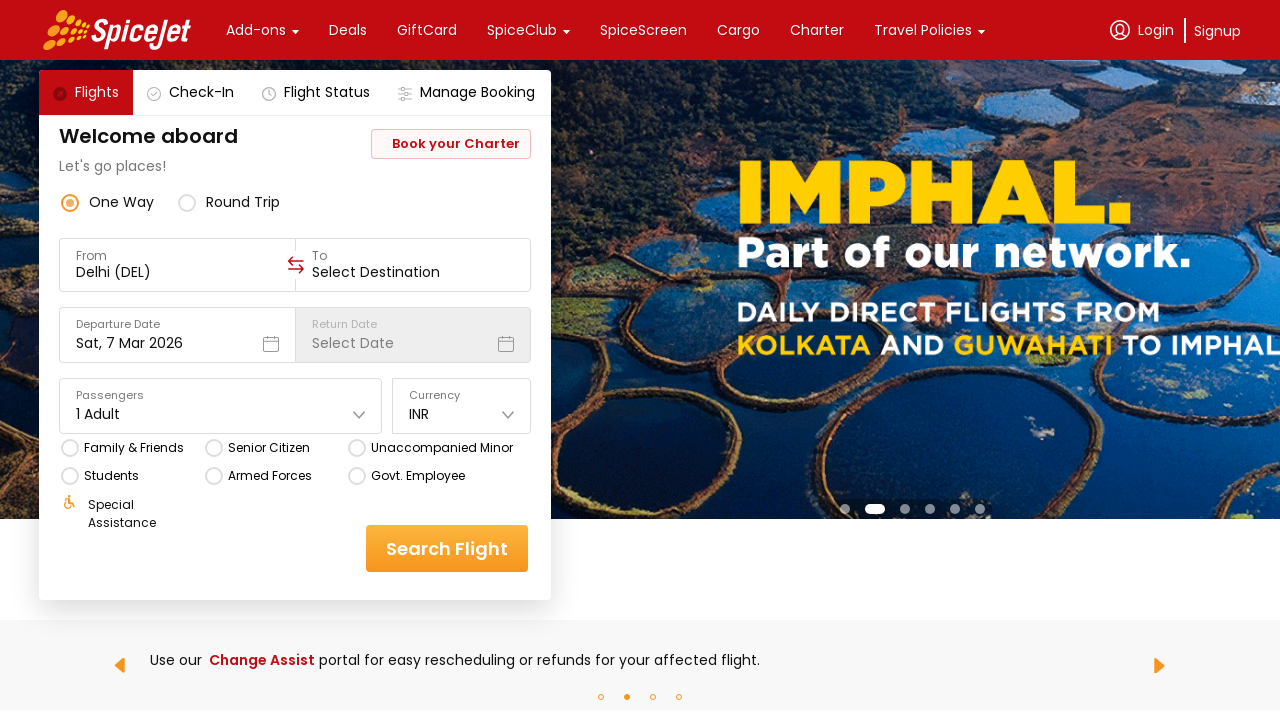

New window fully loaded
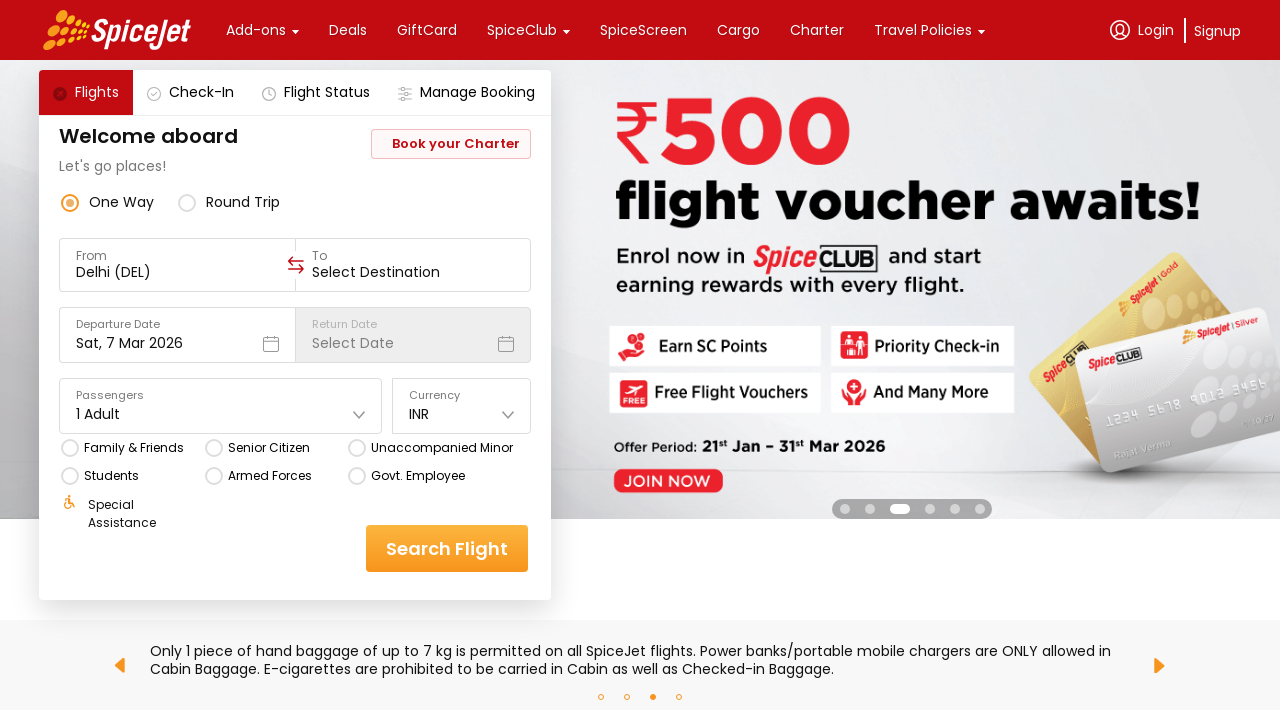

Waited for title dropdown to appear
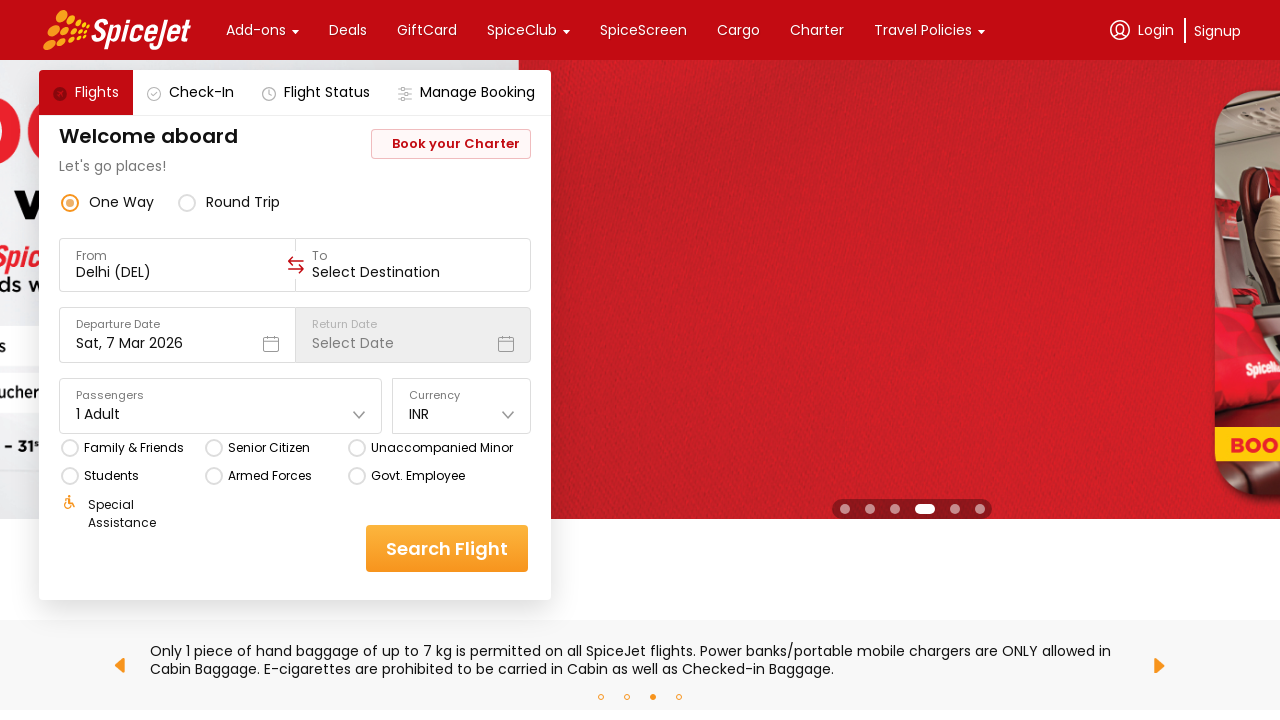

Selected 'Mr' from title dropdown on select.form-control.form-select
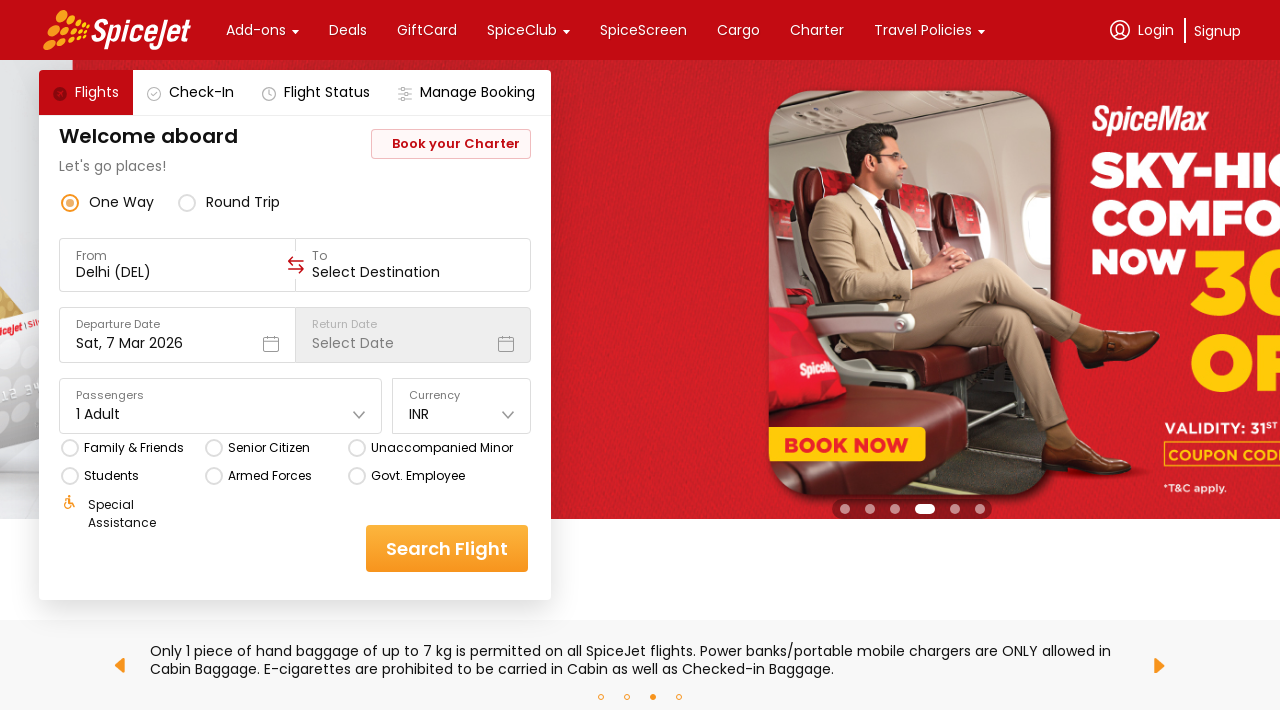

Filled in first name as 'Vignesh' on #first_name
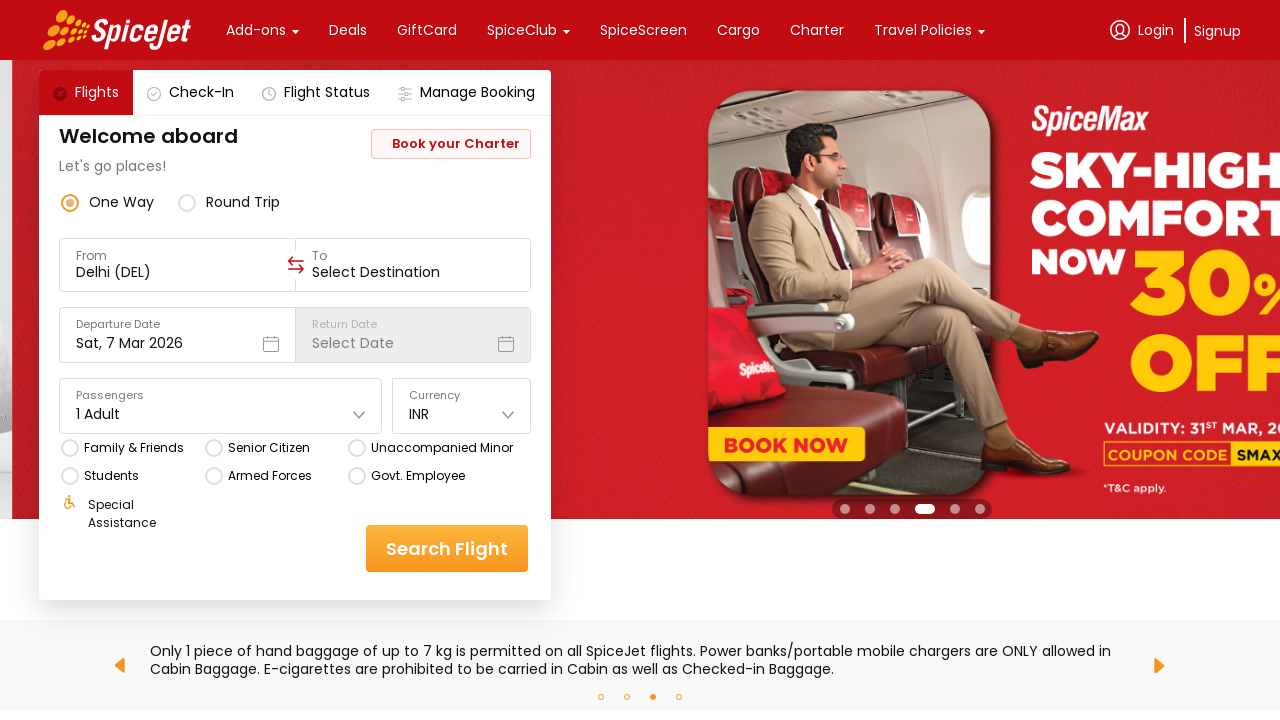

Filled in last name as 'Palanisamy' on #last_name
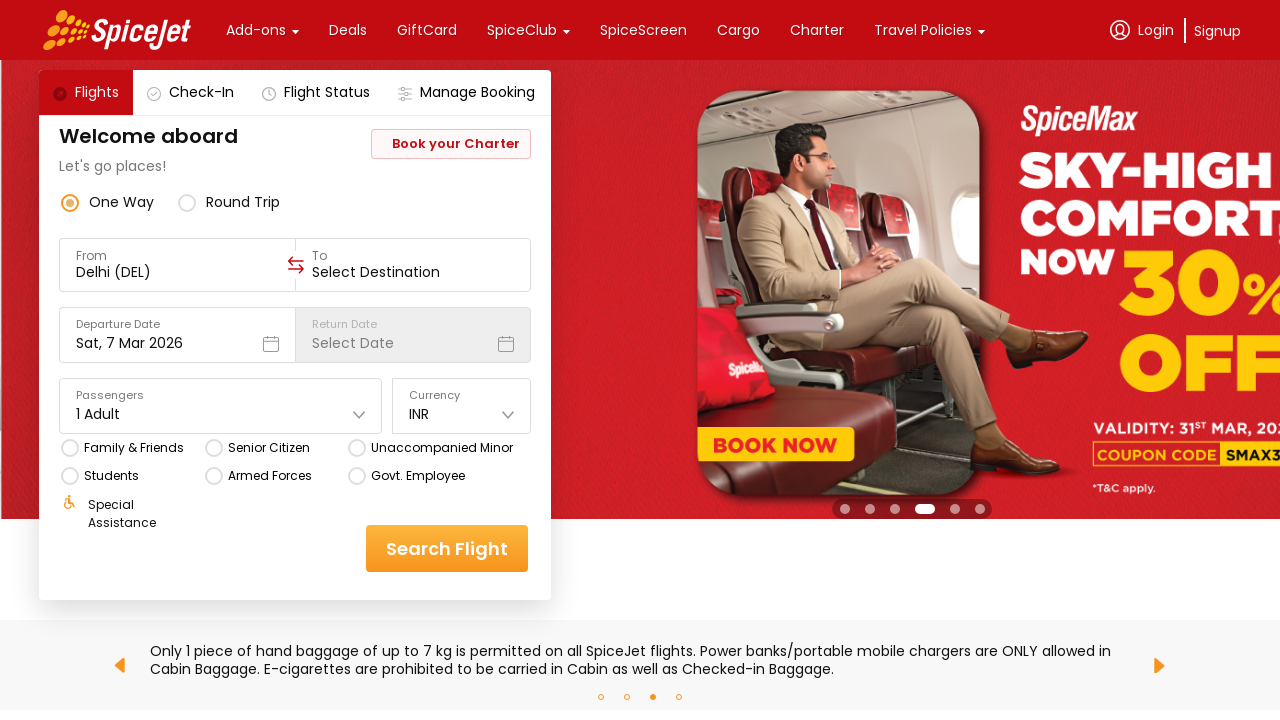

Clicked on date picker to open calendar at (688, 595) on img.d-inline-block.datepicker
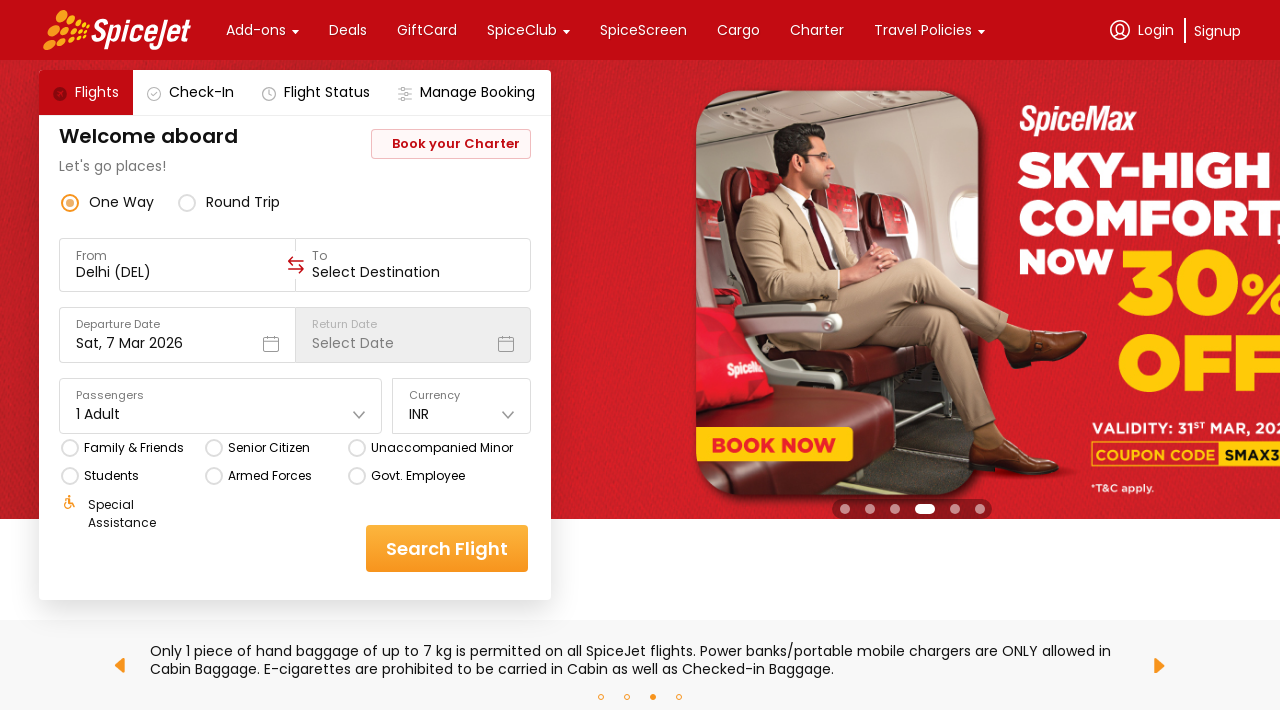

Selected year 1998 from date picker year dropdown on select.react-datepicker__year-select
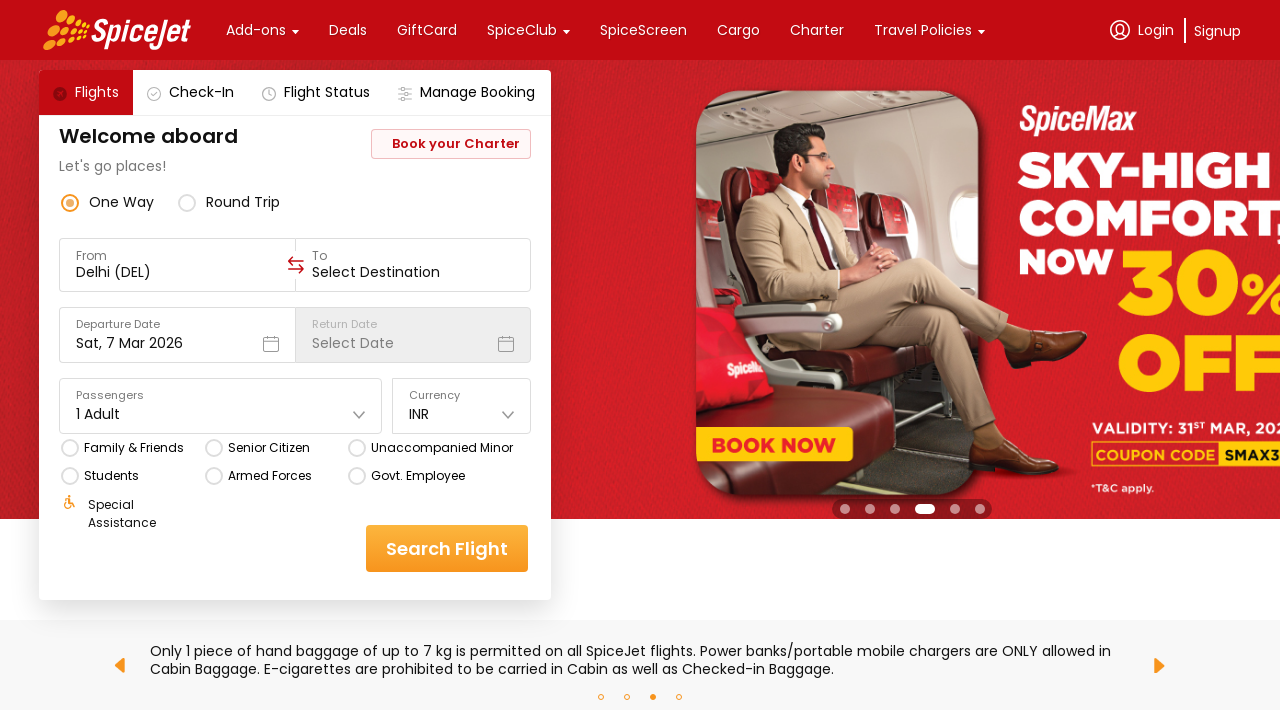

Selected November (month index 10) from date picker month dropdown on select.react-datepicker__month-select
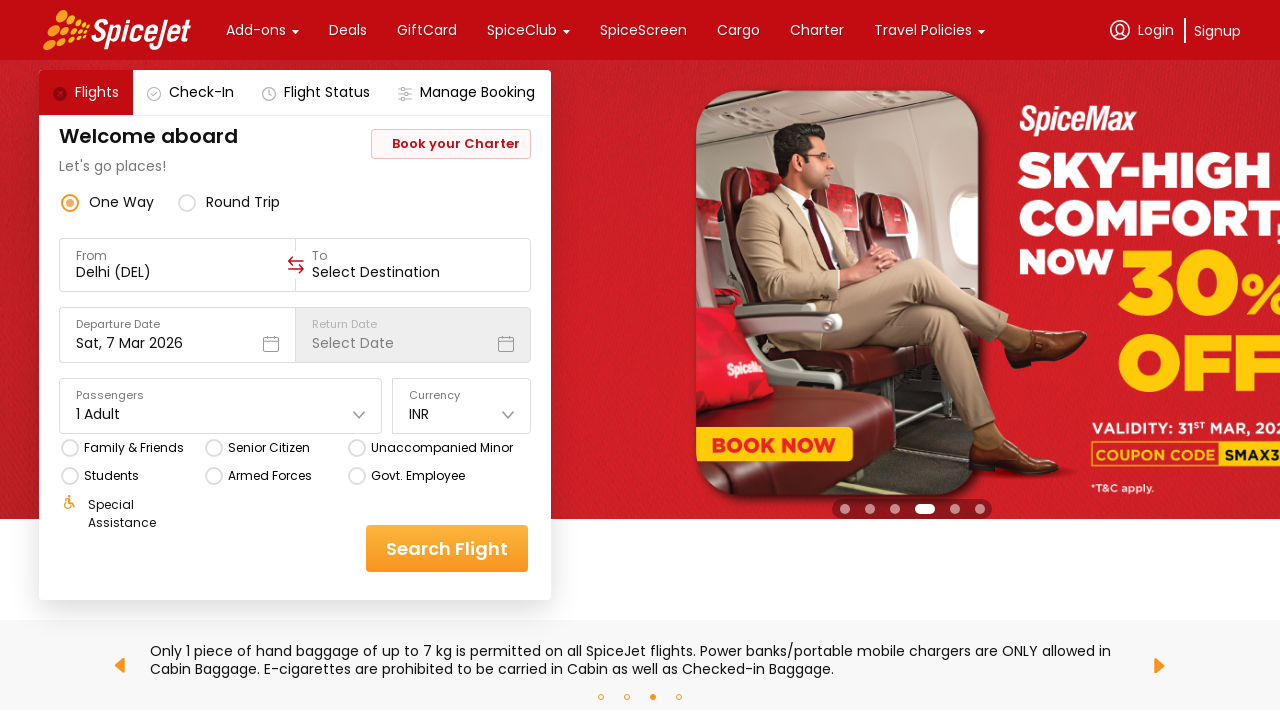

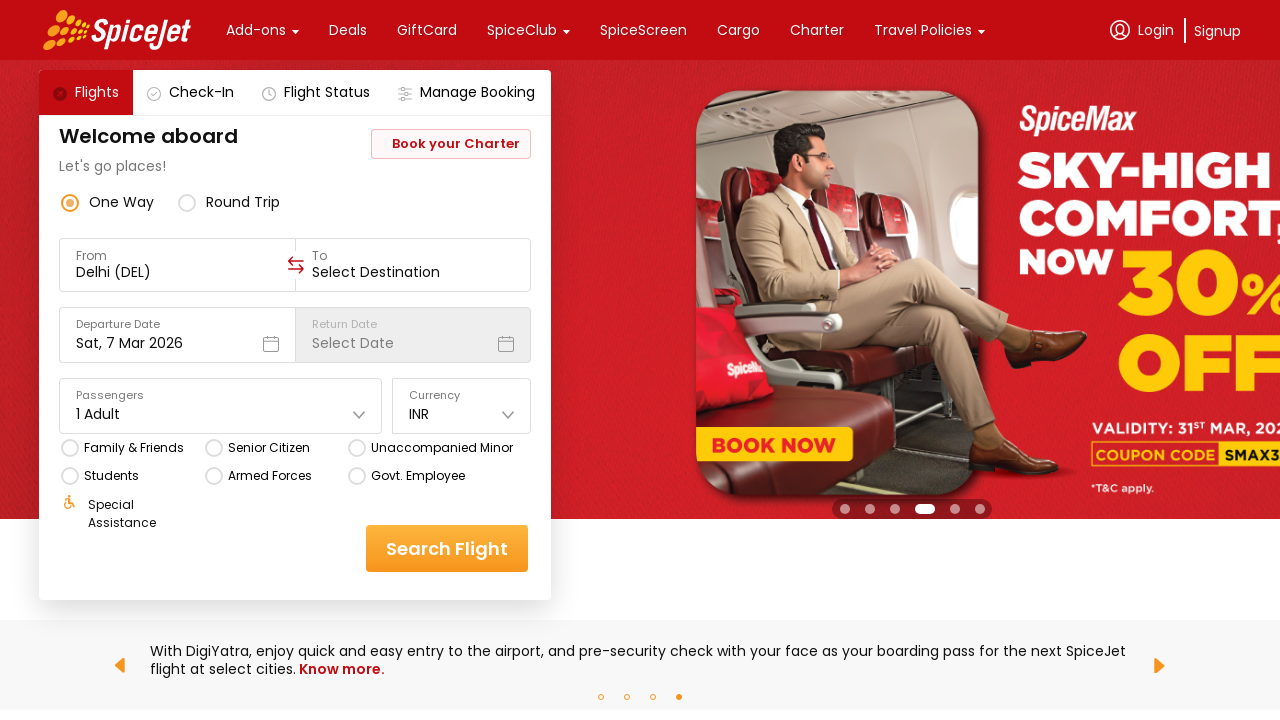